Verifies that when the login page opens, the cursor focus is on the username textbox by default

Starting URL: https://radlisowski.github.io/login.html

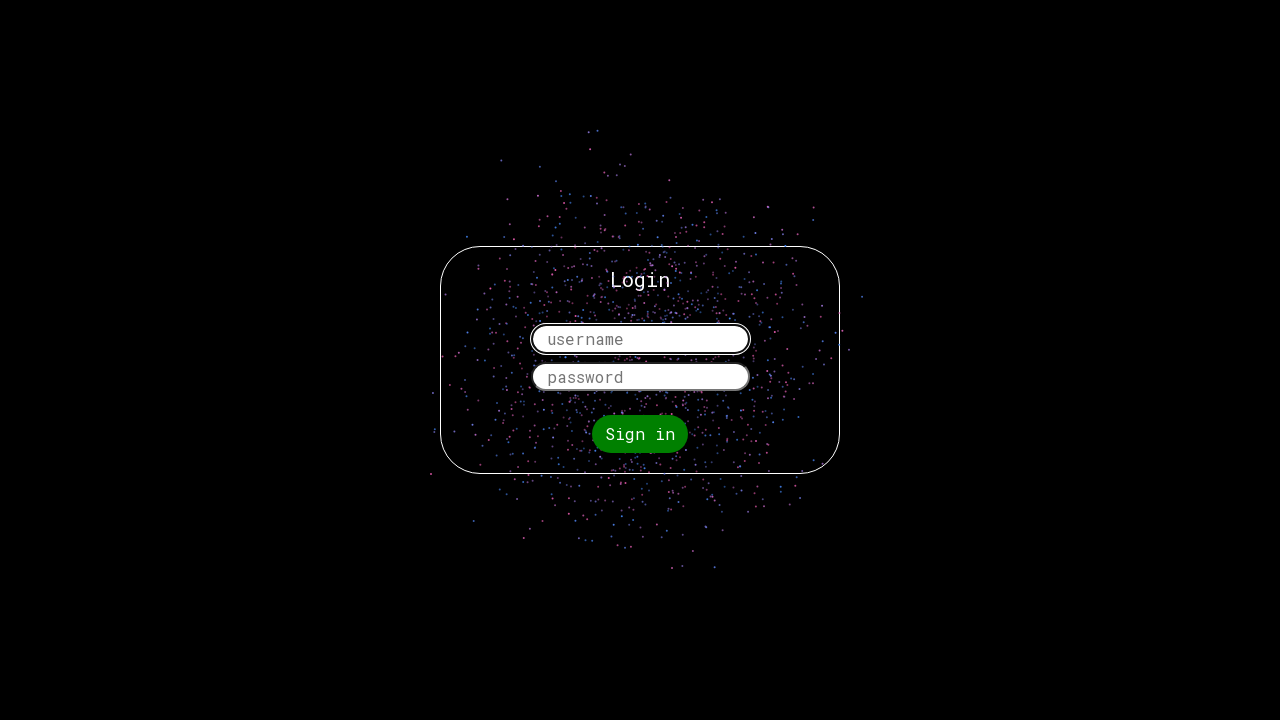

Typed 'focustest' into the currently focused element
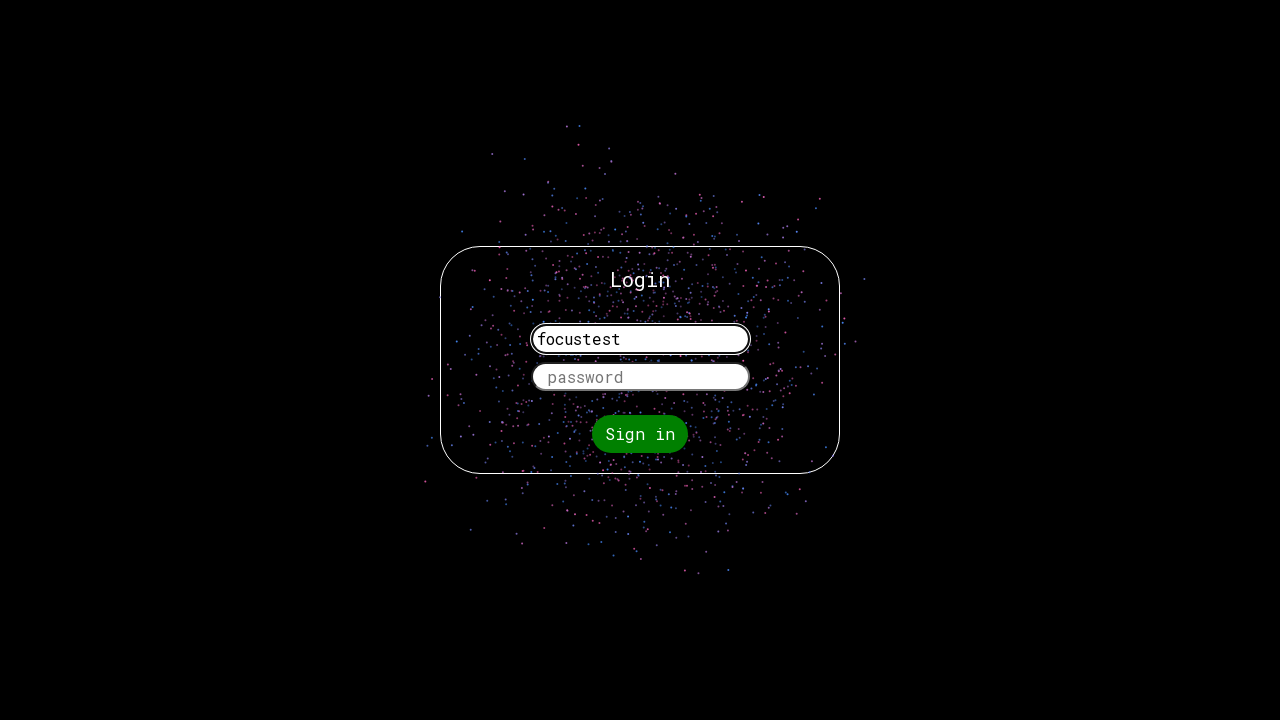

Retrieved text value from username field
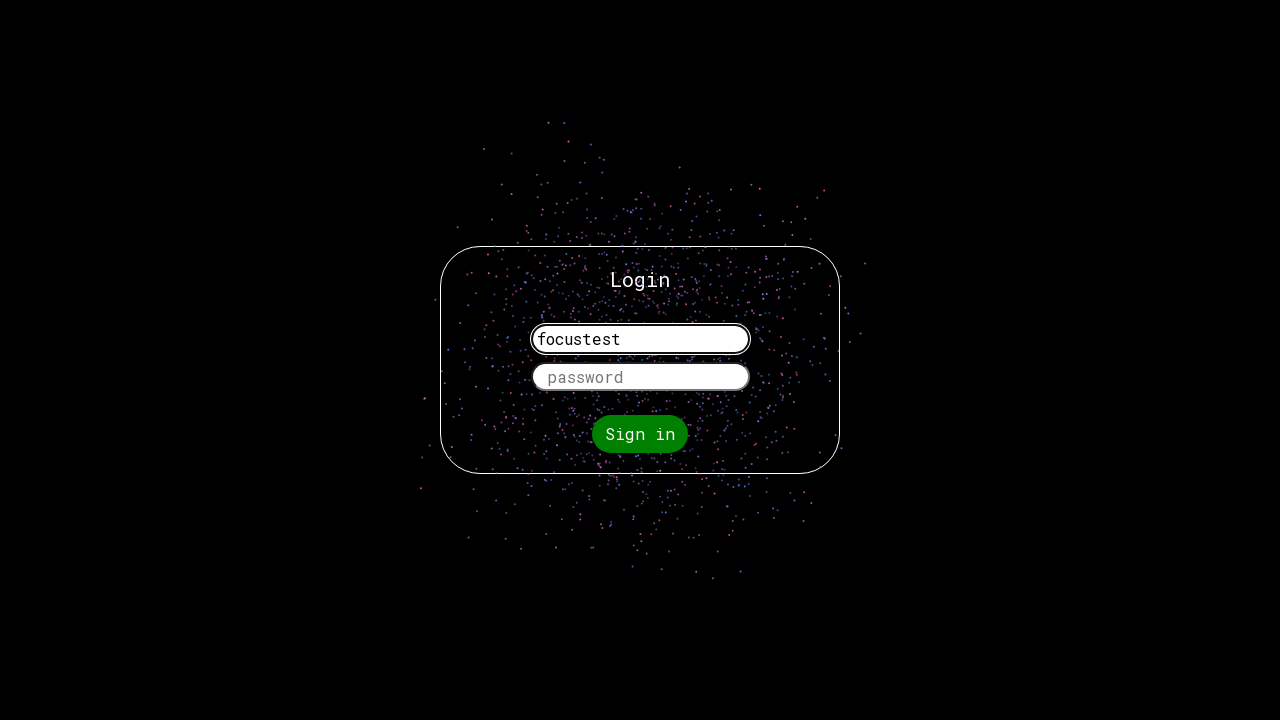

Verified that username field contains 'focustest', confirming cursor focus was on username textbox by default
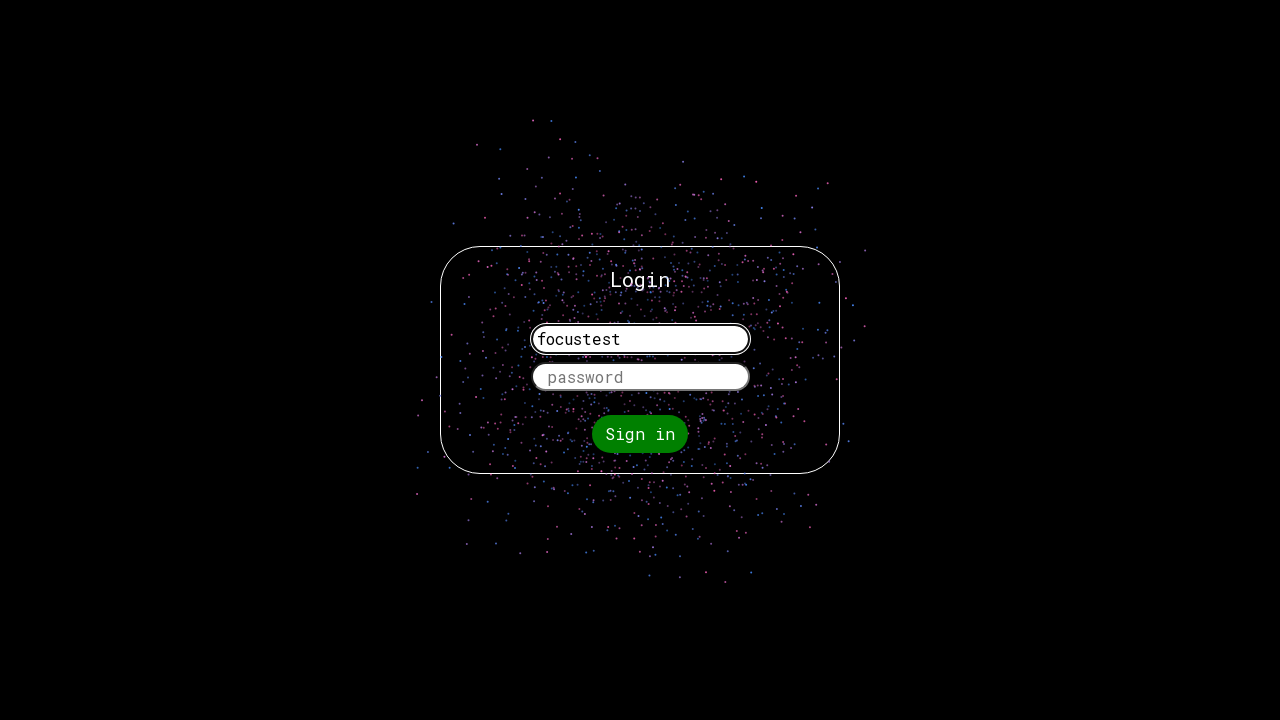

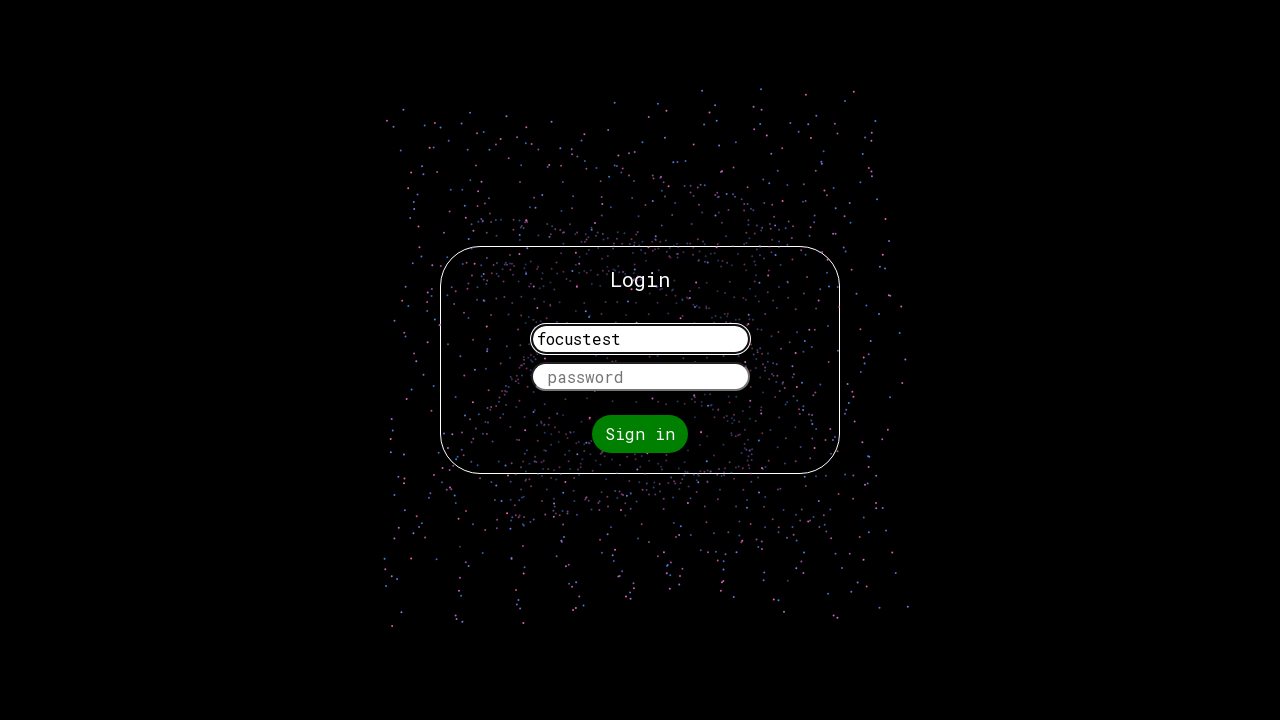